Tests clicking on the "Elements" card/option on the DemoQA homepage to navigate to the Elements section

Starting URL: https://demoqa.com/

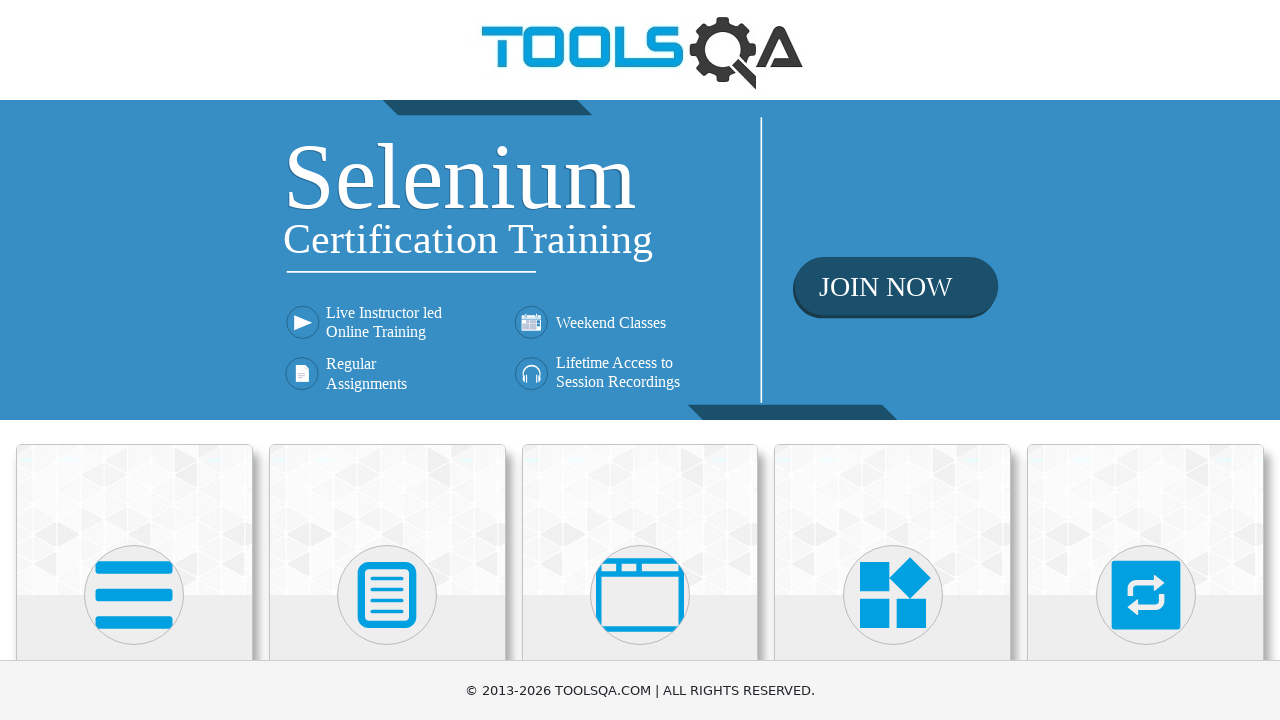

Waited for category cards to load on DemoQA homepage
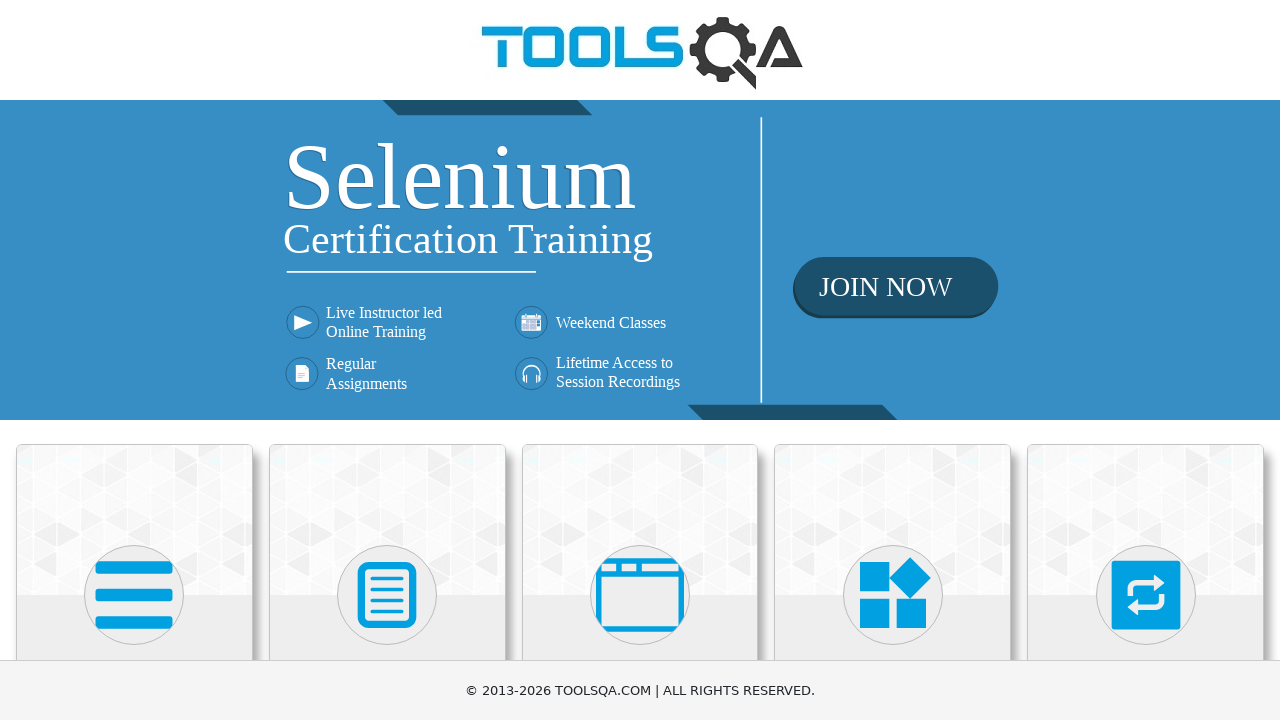

Clicked on the Elements card to navigate to Elements section at (134, 520) on div.card:has-text('Elements')
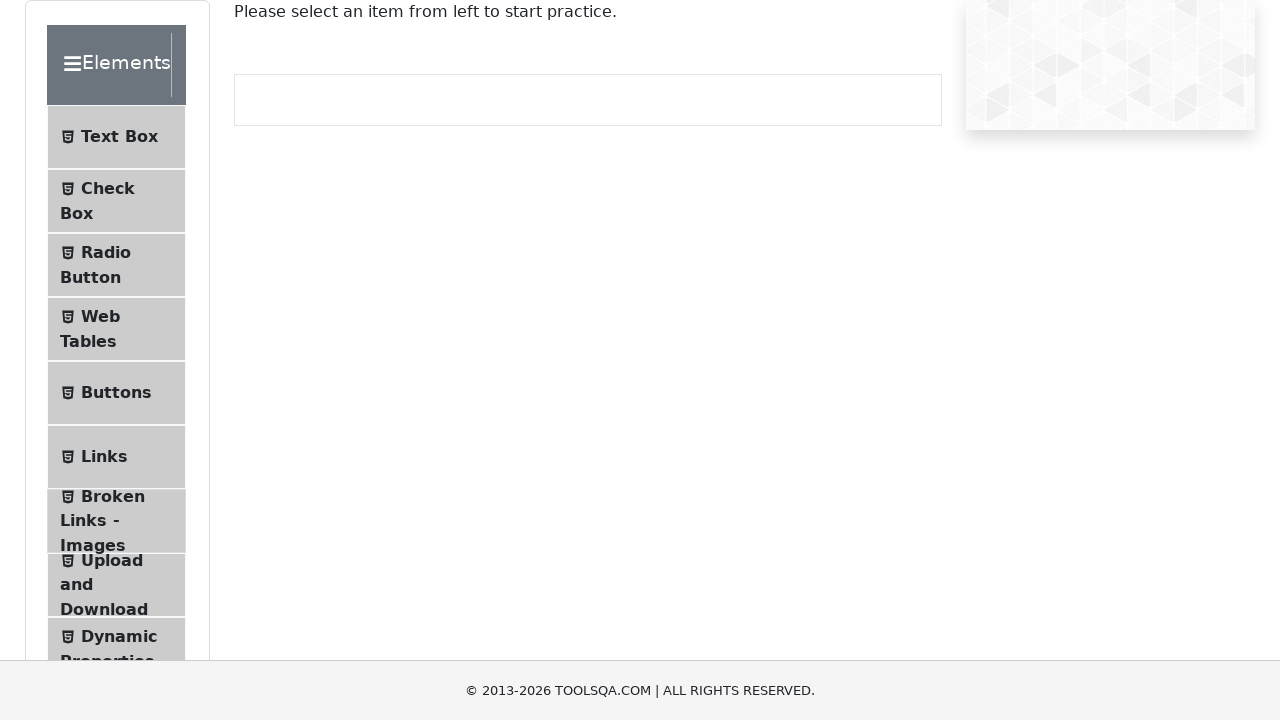

Successfully navigated to Elements page
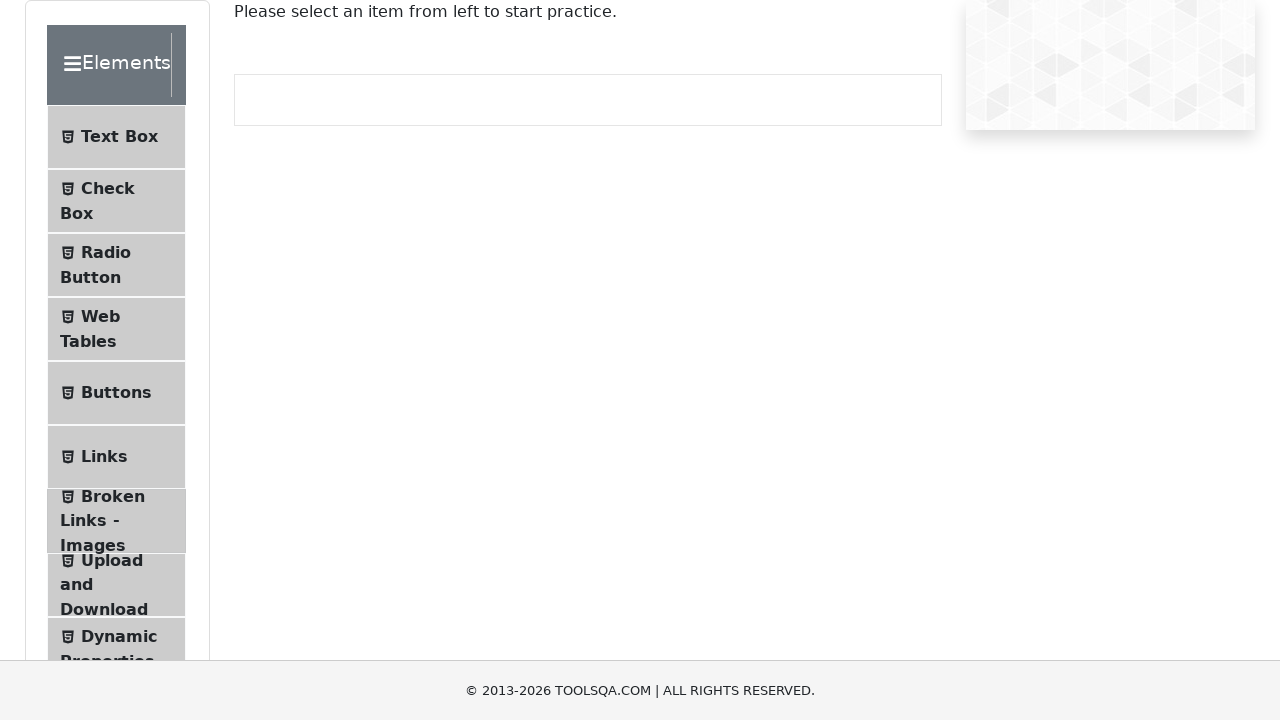

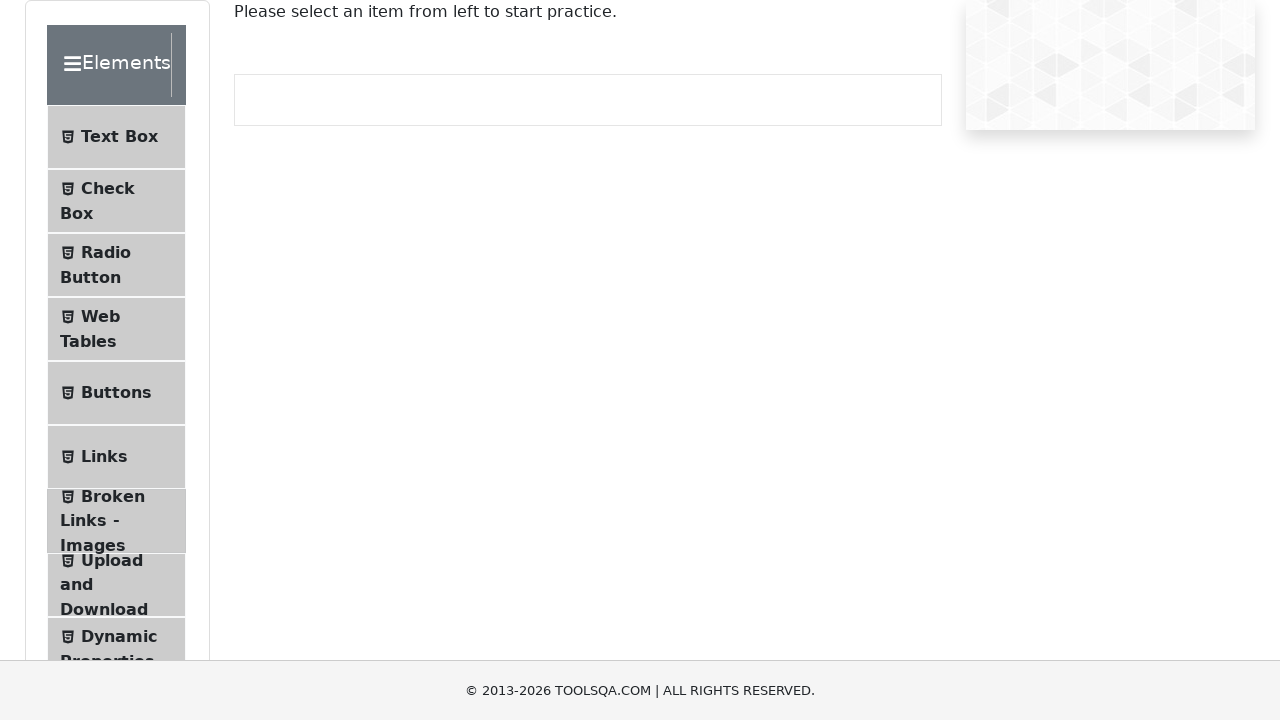